Opens the CNBC website and waits for the page to load to verify the site is accessible.

Starting URL: https://www.cnbc.com/

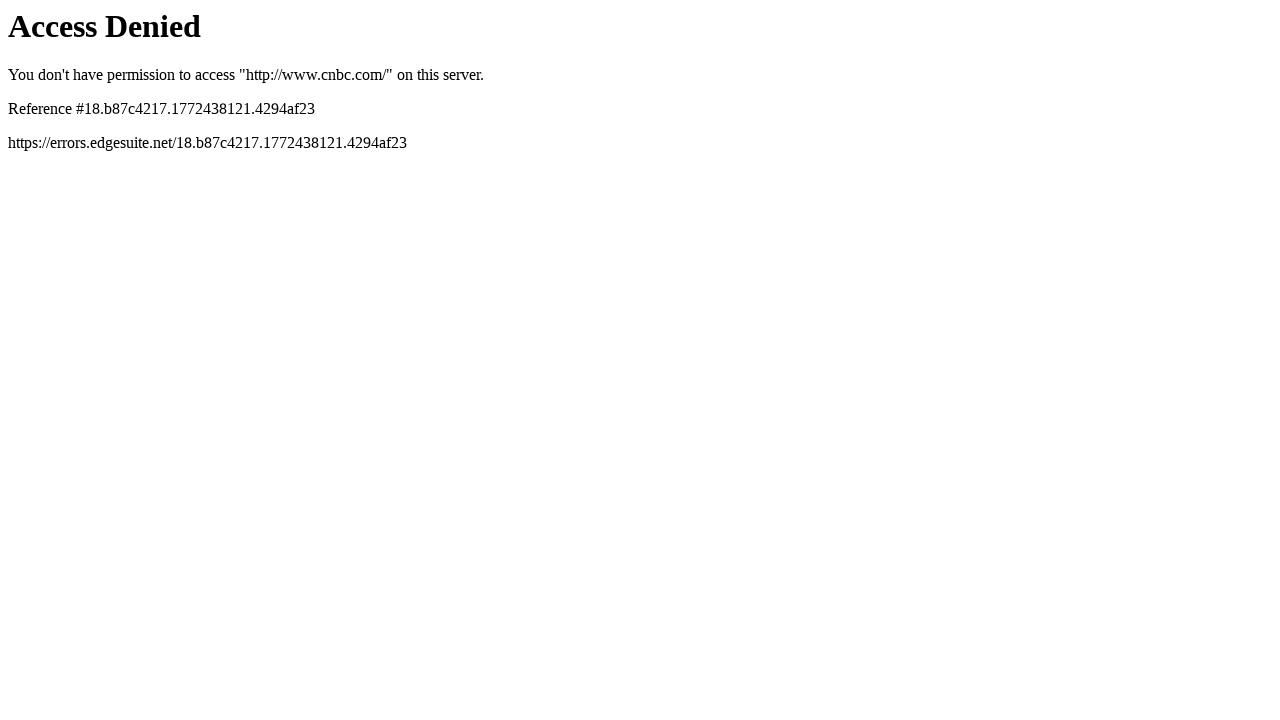

Navigated to CNBC website
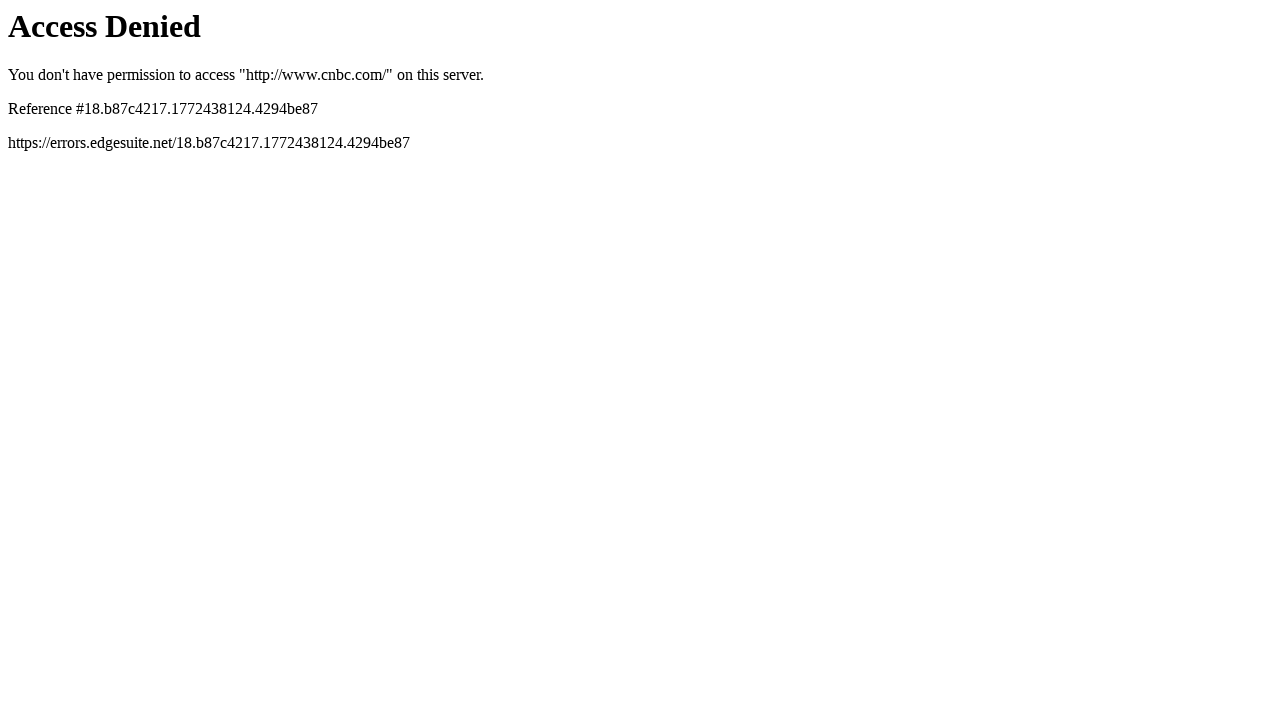

Page DOM content loaded
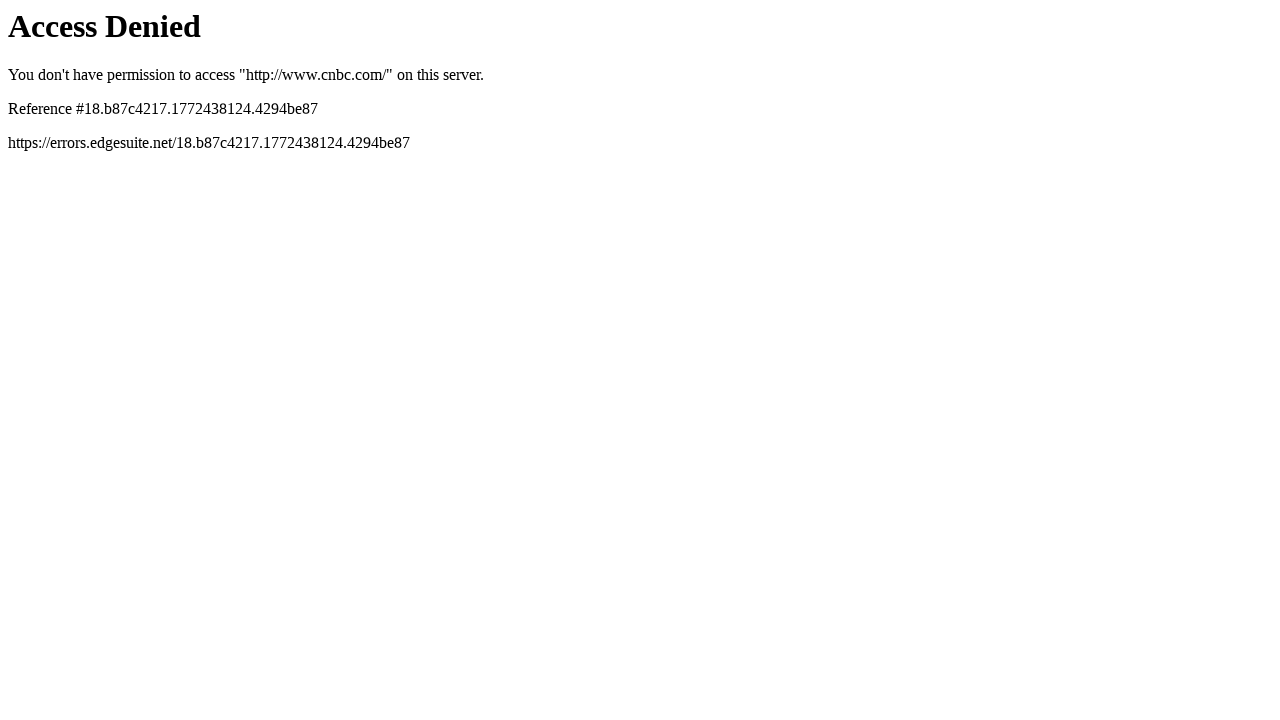

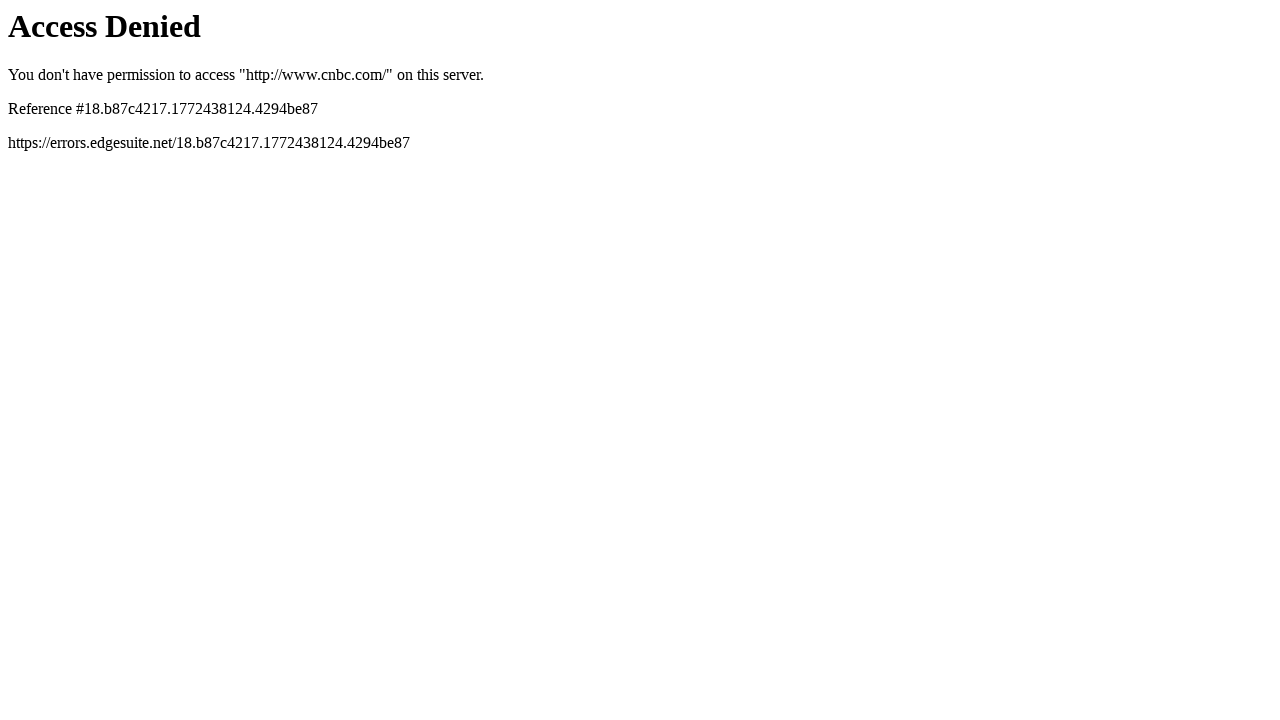